Tests JavaScript alert handling by triggering different types of alerts (basic alert, confirm, and prompt) and interacting with them

Starting URL: https://the-internet.herokuapp.com/javascript_alerts

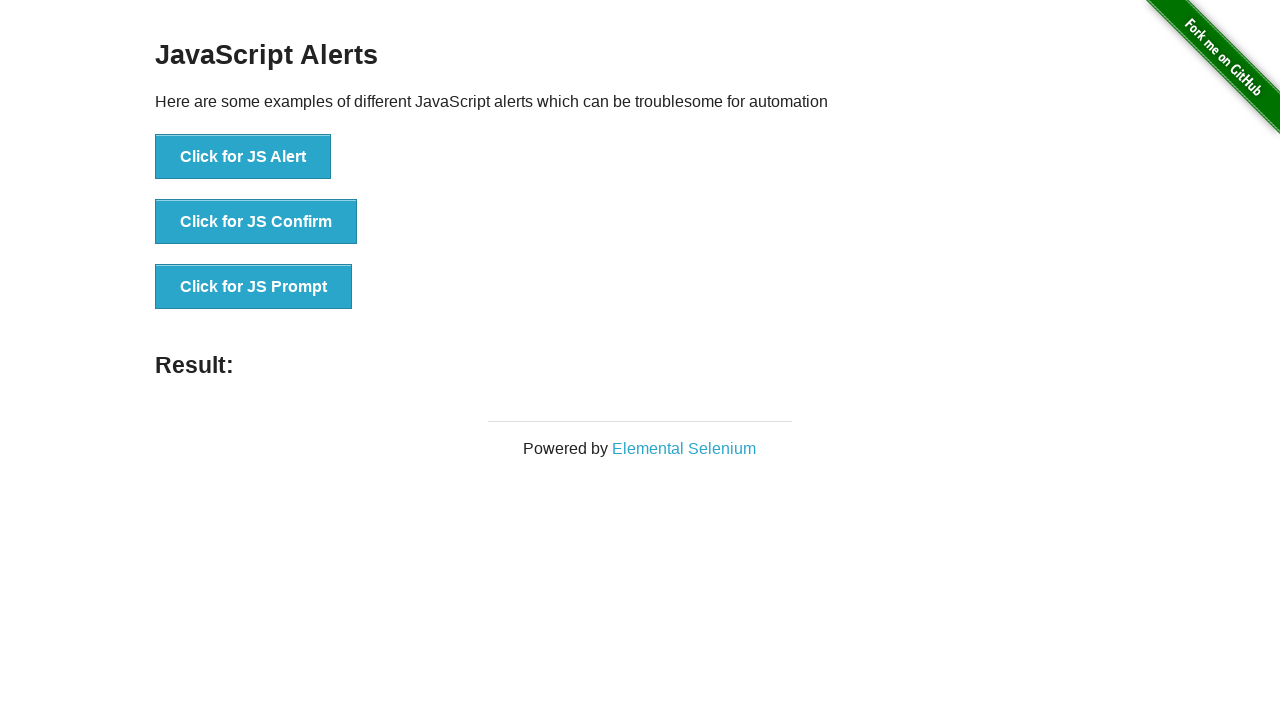

Clicked button to trigger JavaScript alert at (243, 157) on xpath=//button[.='Click for JS Alert']
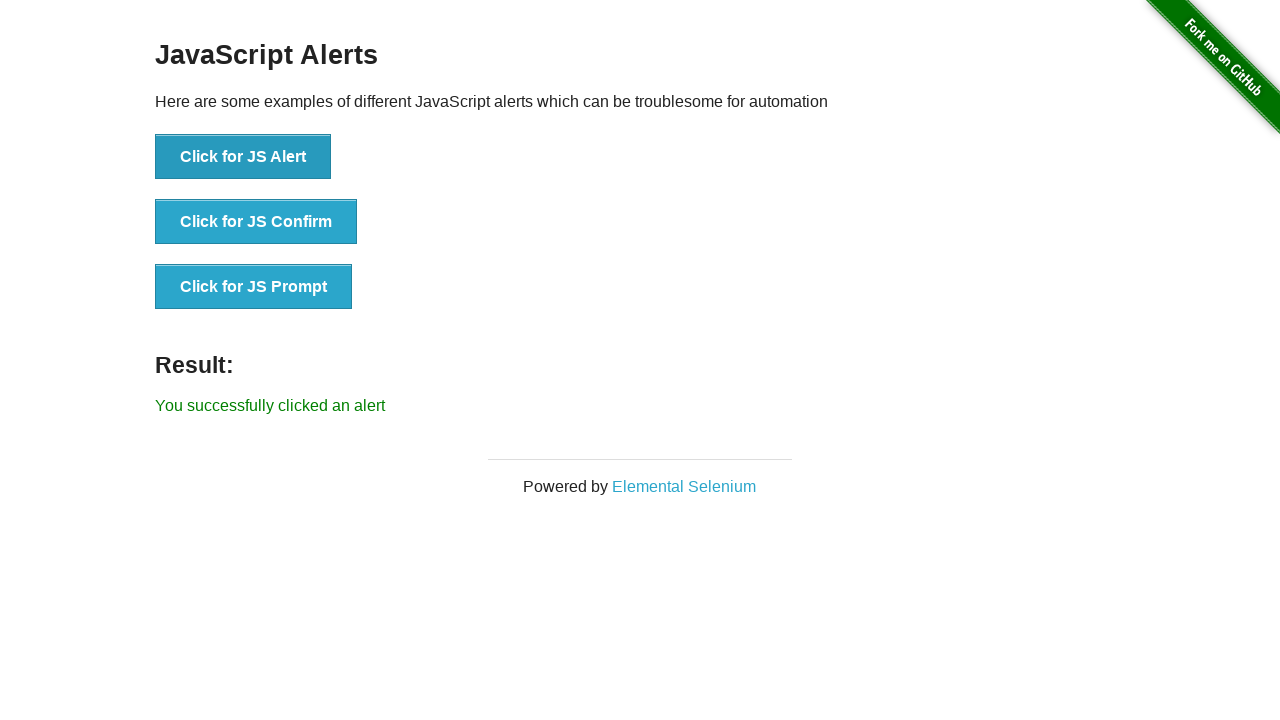

Dismissed the JavaScript alert dialog
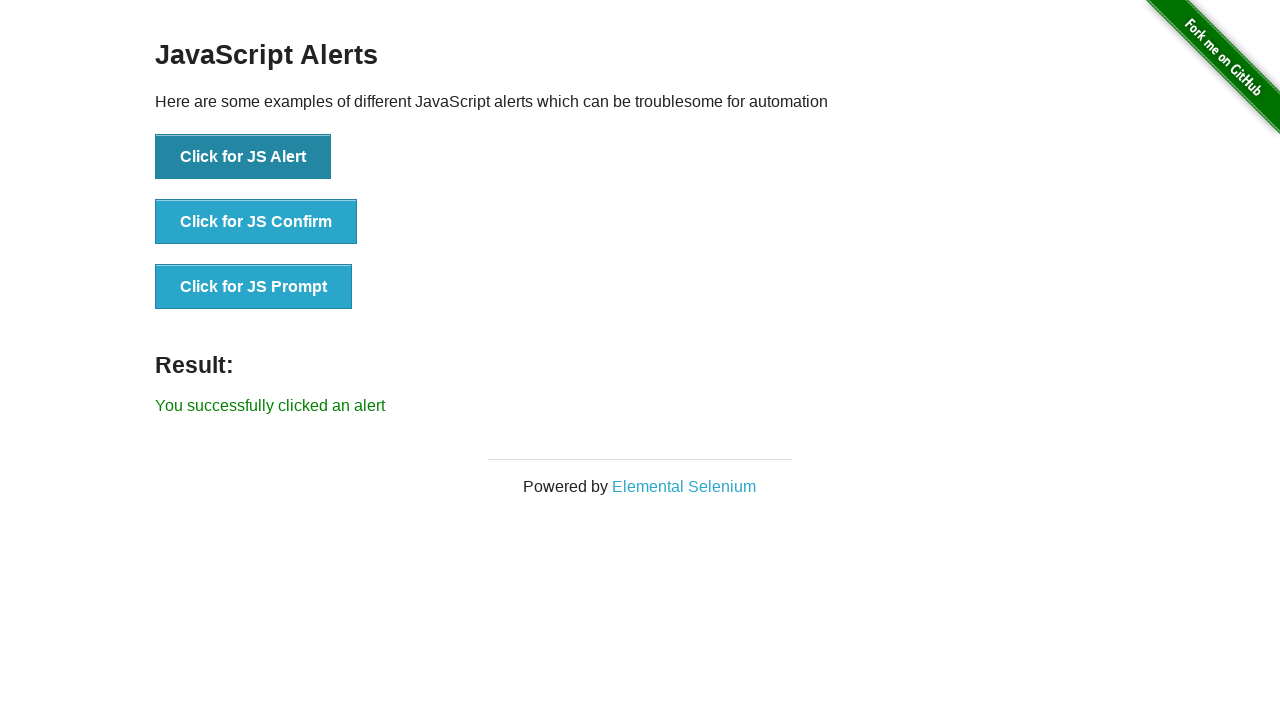

Clicked button to trigger JavaScript confirm dialog at (256, 222) on xpath=//button[.='Click for JS Confirm']
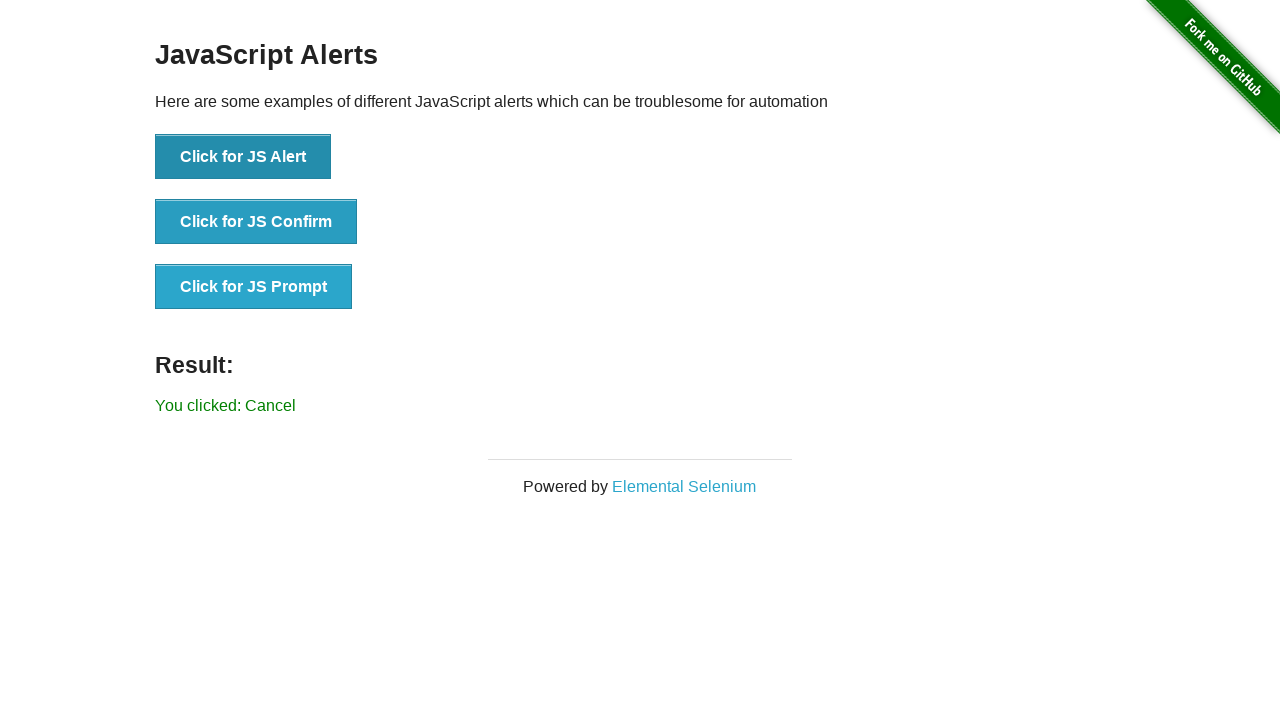

Accepted the JavaScript confirm dialog
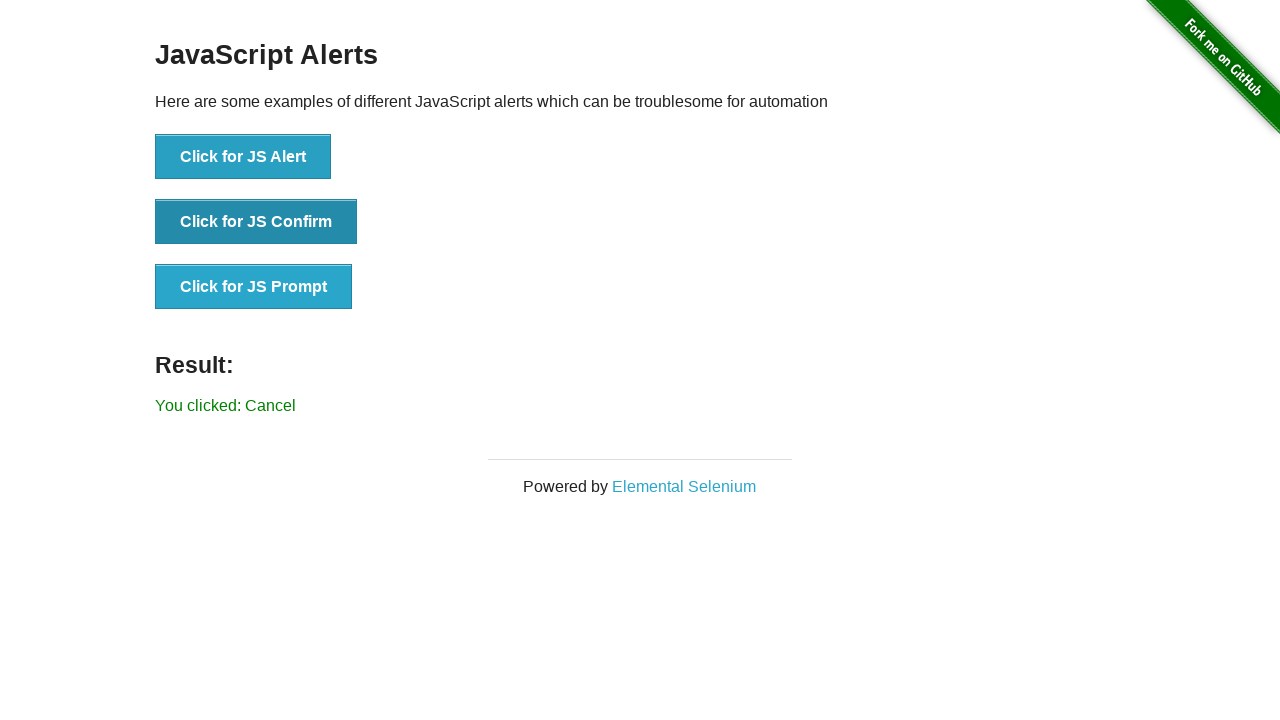

Set up handler for JavaScript prompt dialog
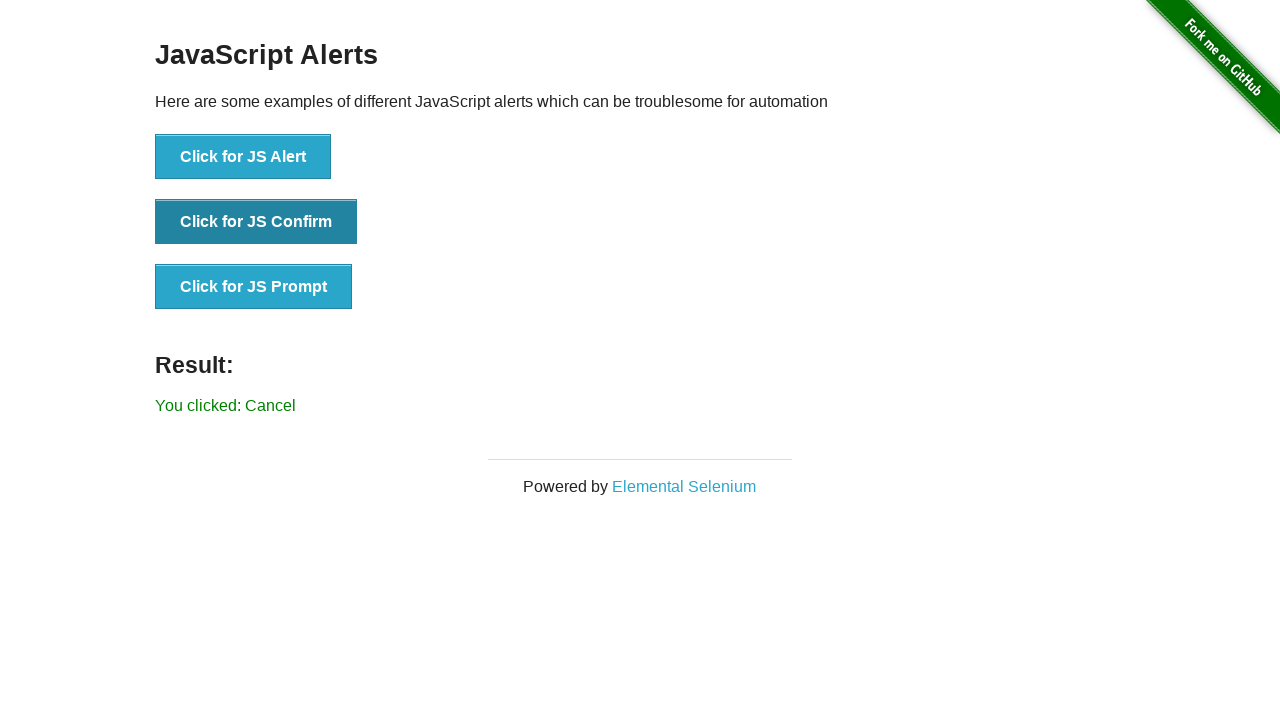

Clicked button to trigger JavaScript prompt dialog at (254, 287) on xpath=//button[.='Click for JS Prompt']
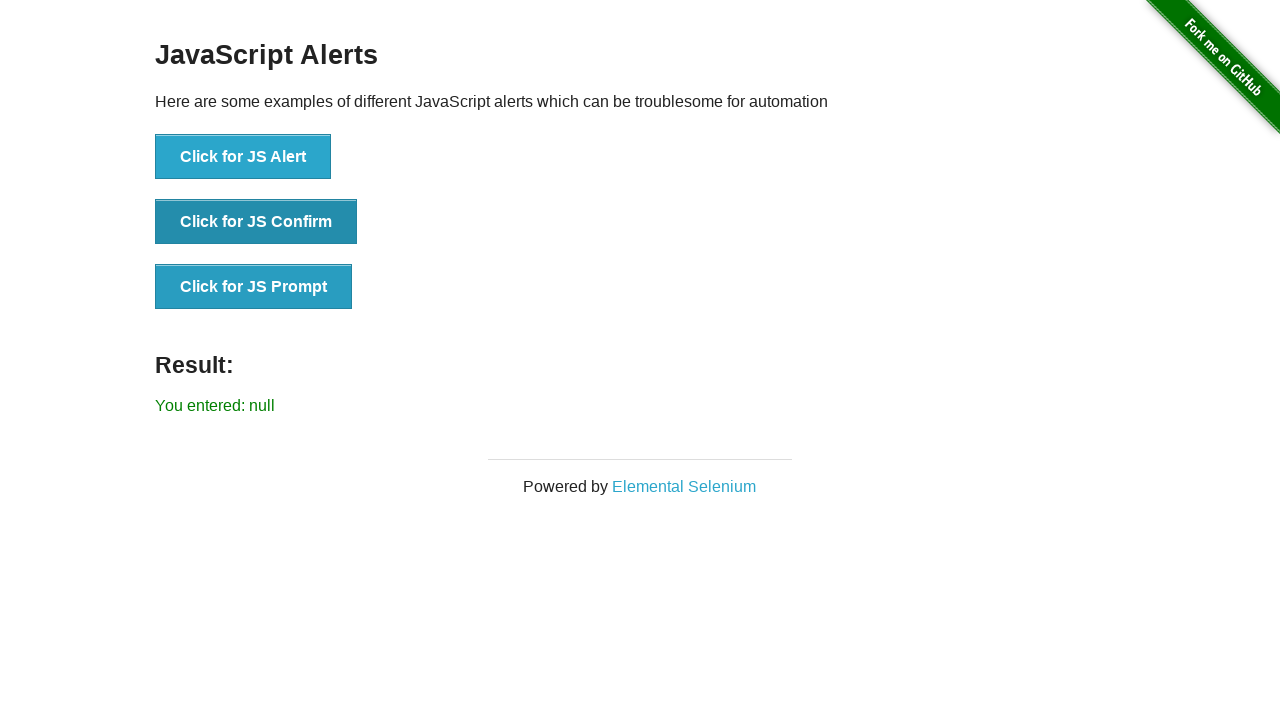

Entered 'hello' in the prompt dialog and accepted it
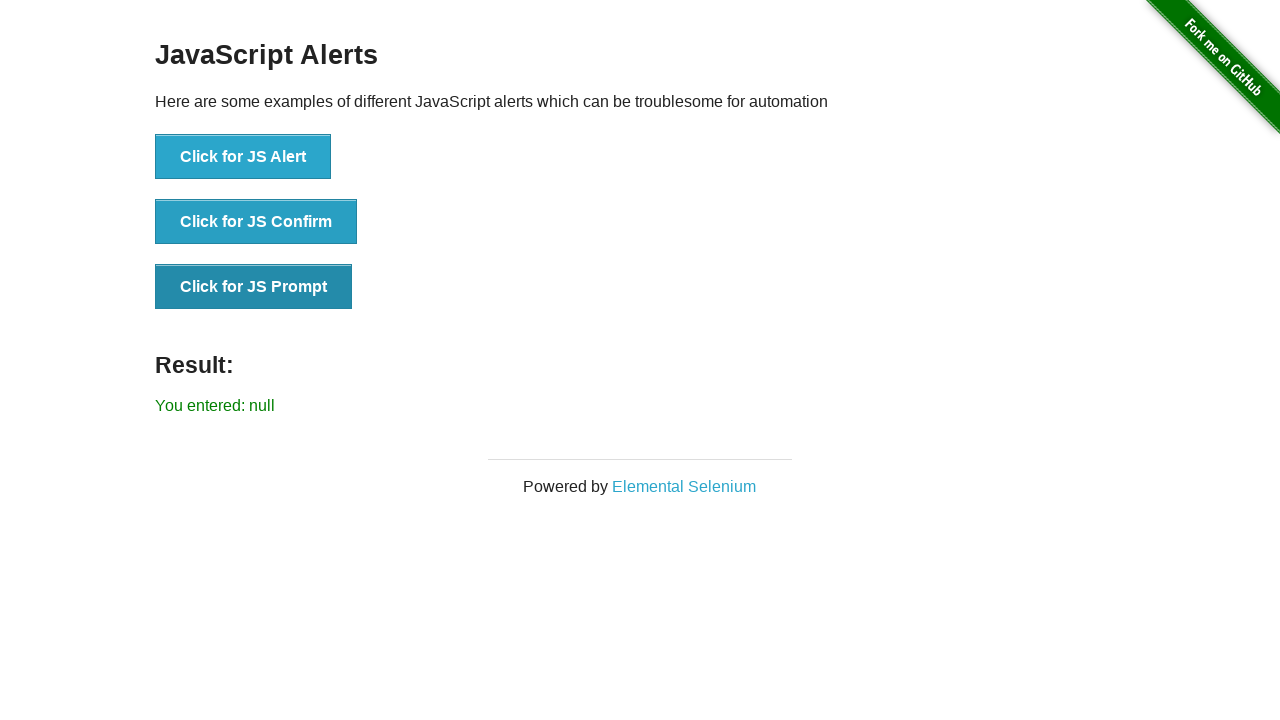

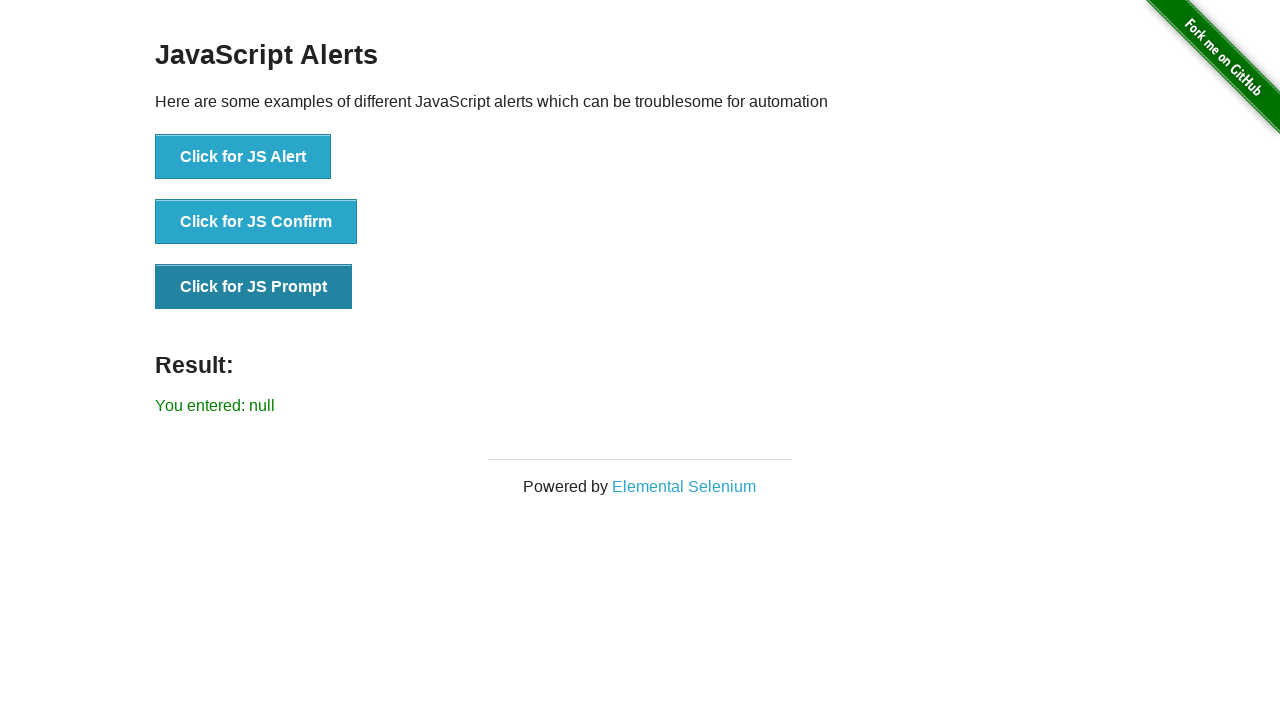